Tests alert handling functionality by triggering different types of alerts (standard alert and confirm dialog) and interacting with them

Starting URL: https://rahulshettyacademy.com/AutomationPractice/

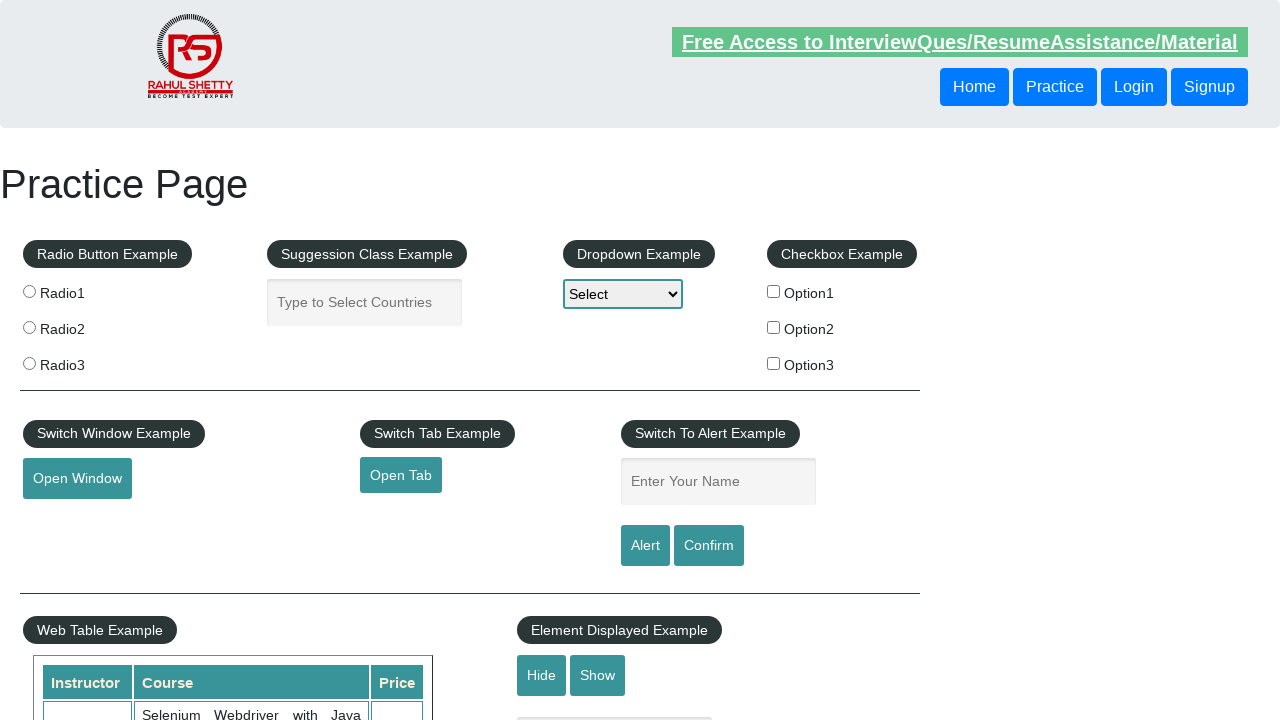

Filled name field with 'Shelly' on #name
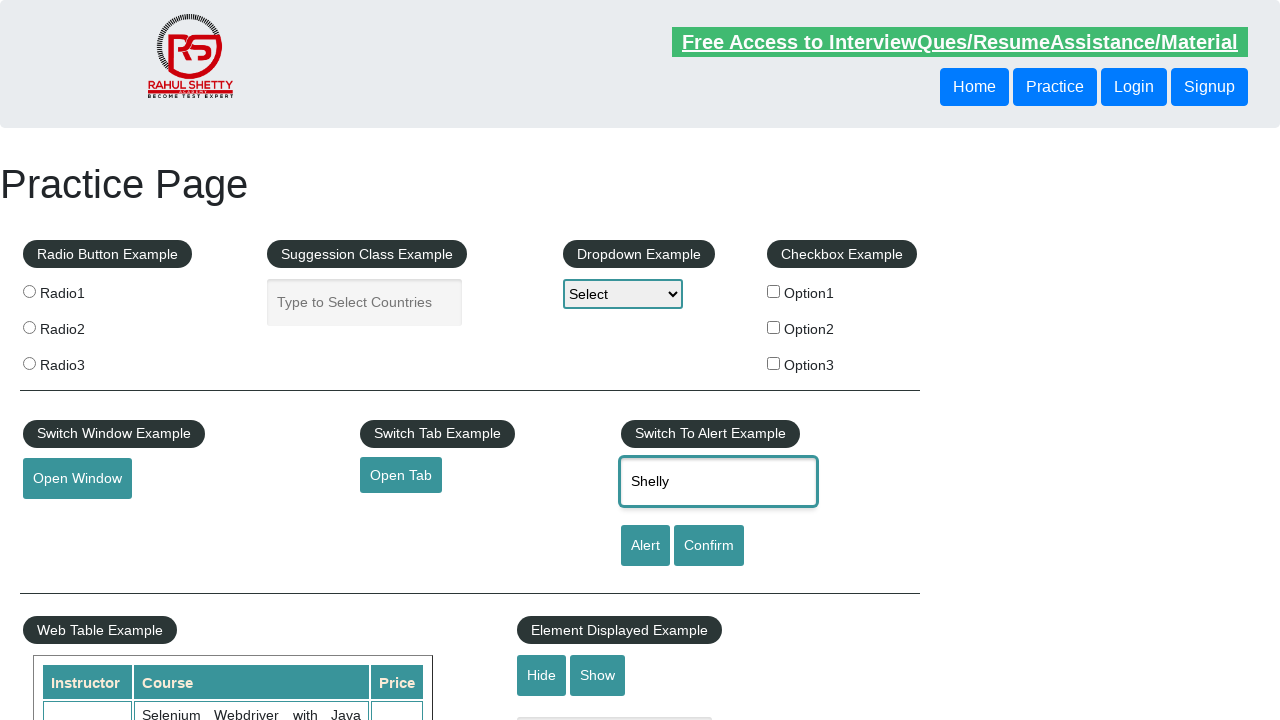

Clicked alert button to trigger standard alert at (645, 546) on [id='alertbtn']
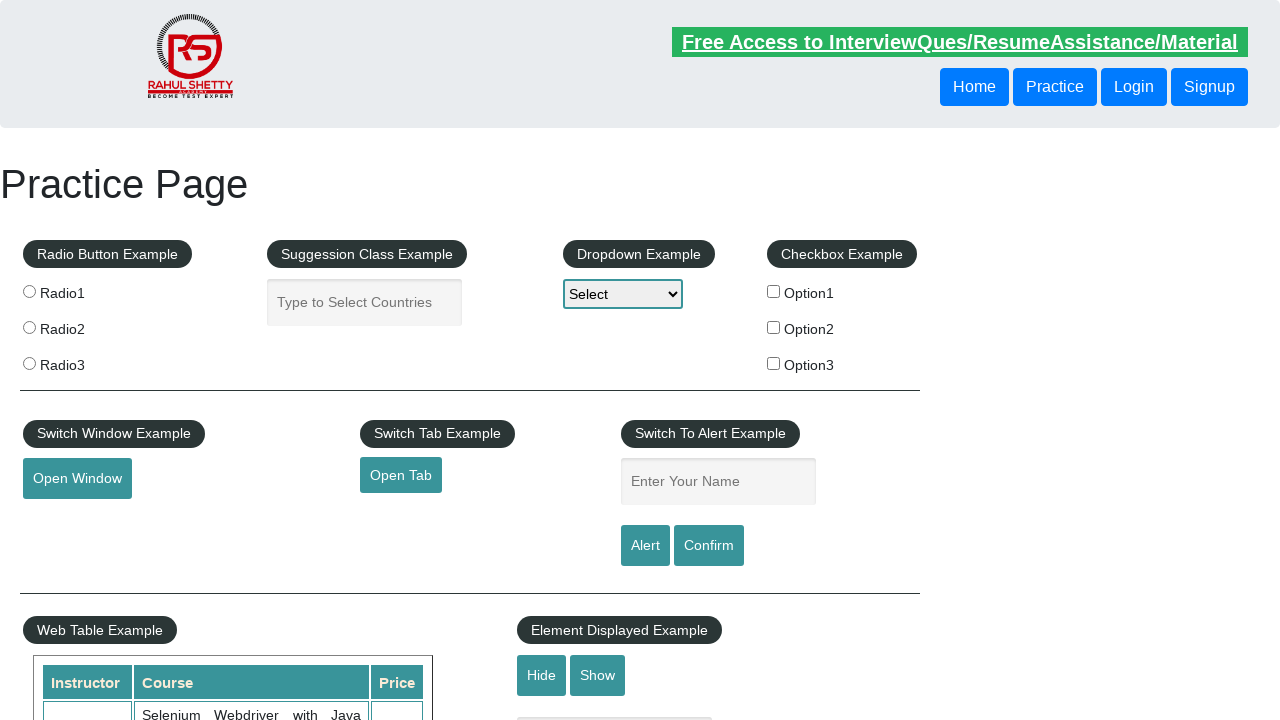

Set up dialog handler to accept alert
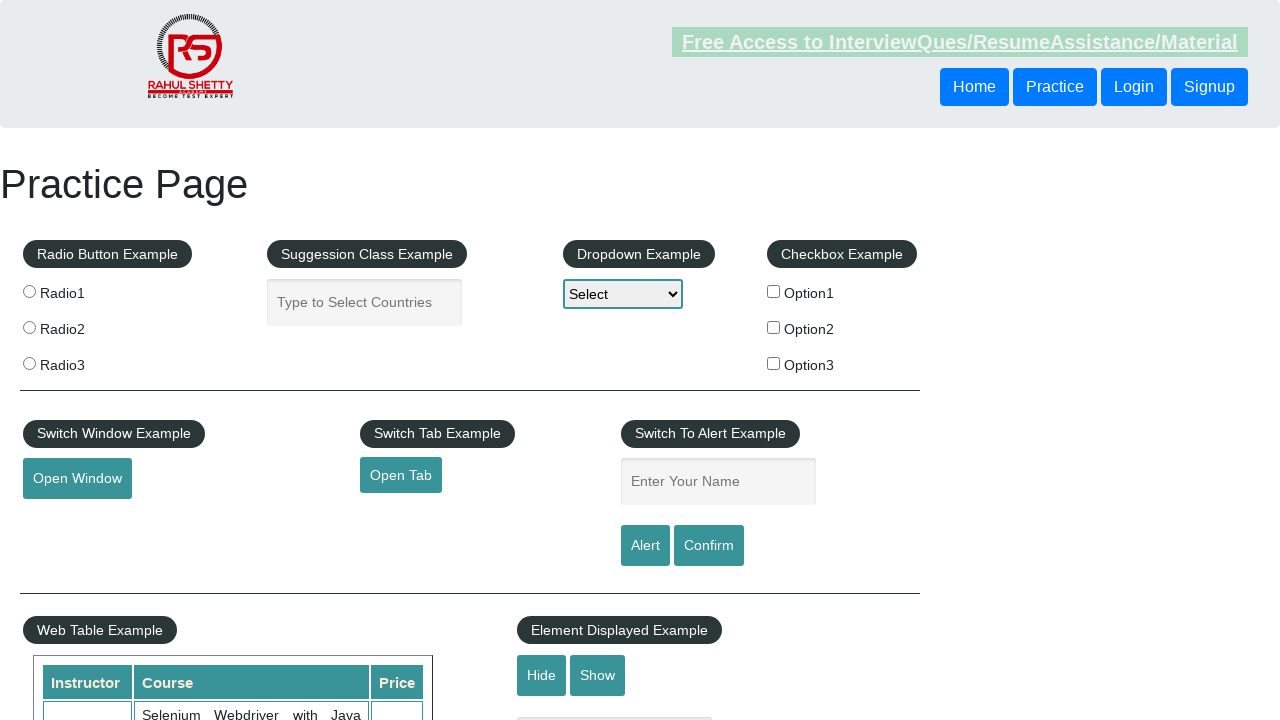

Clicked confirm button to trigger confirm dialog at (709, 546) on #confirmbtn
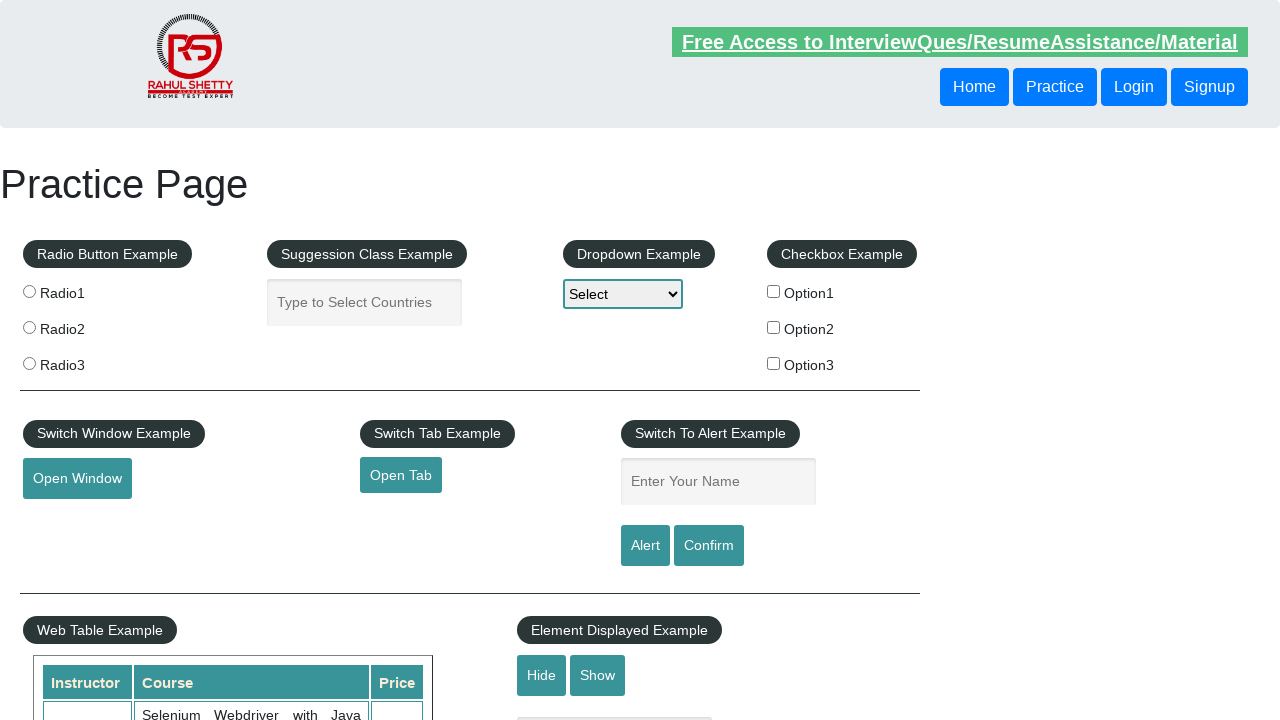

Set up dialog handler to dismiss confirm dialog
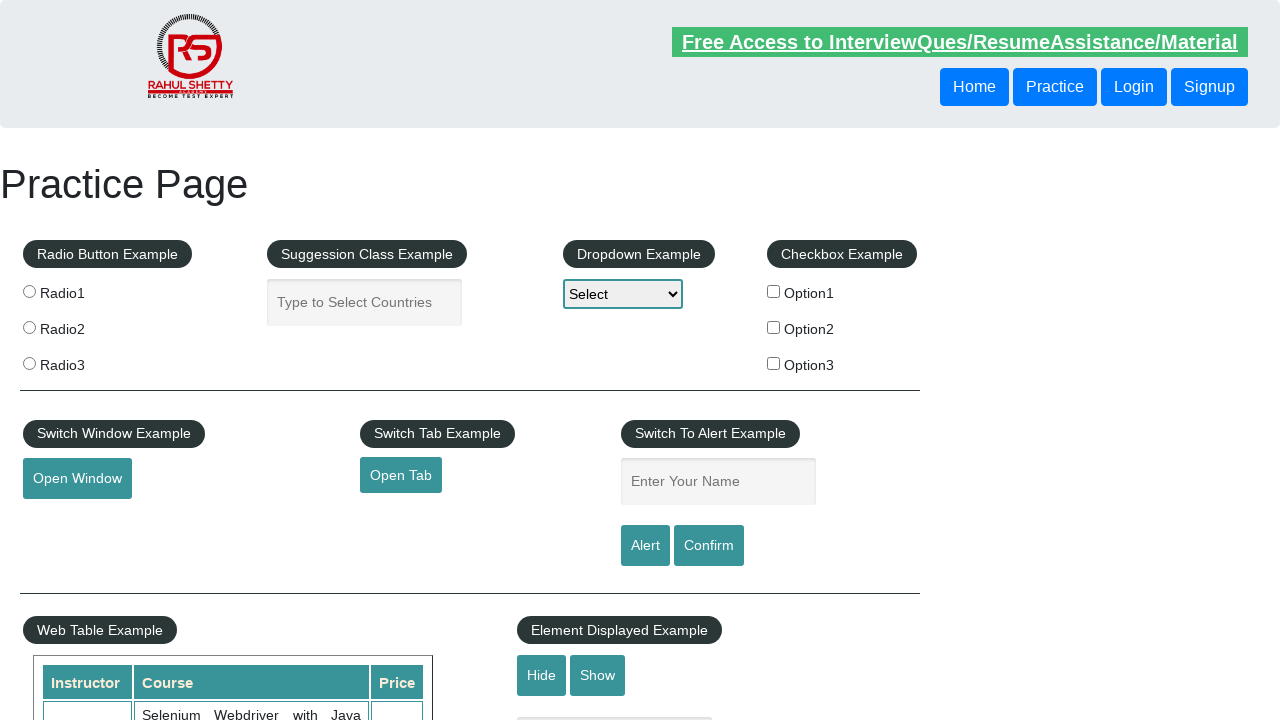

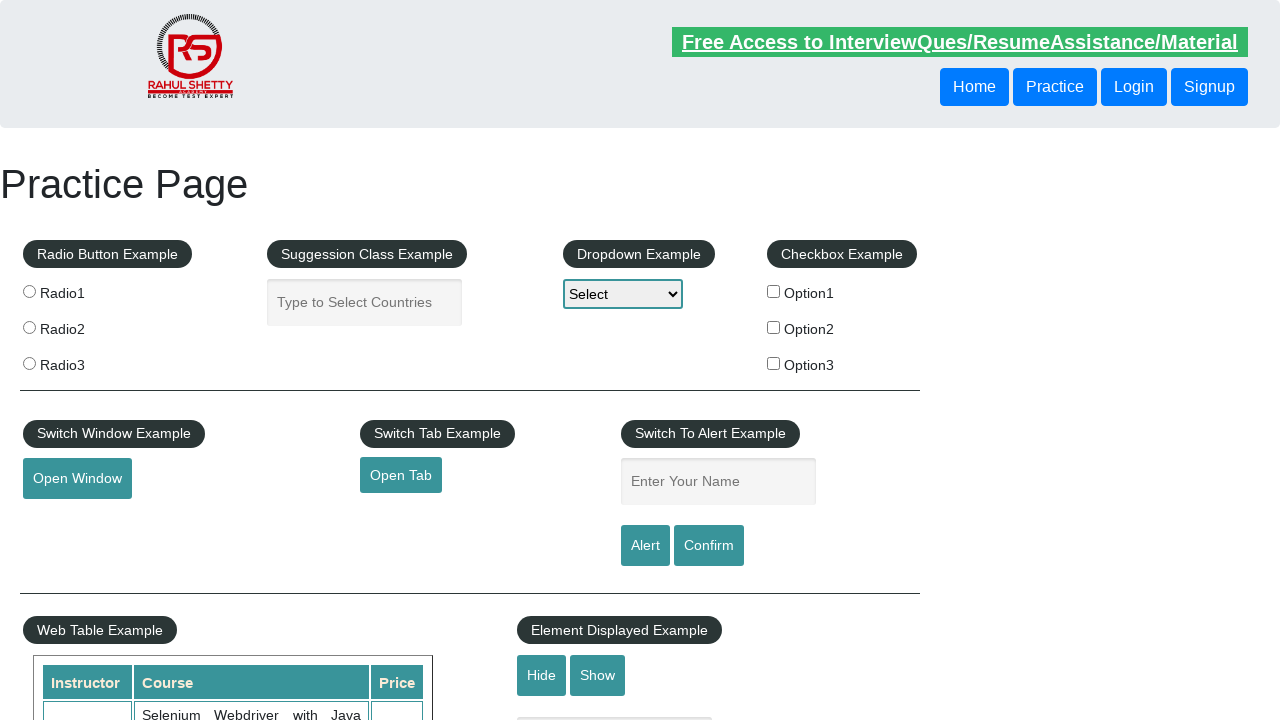